Tests that entering a number above 100 shows a "number too big" error message

Starting URL: https://kristinek.github.io/site/tasks/task1

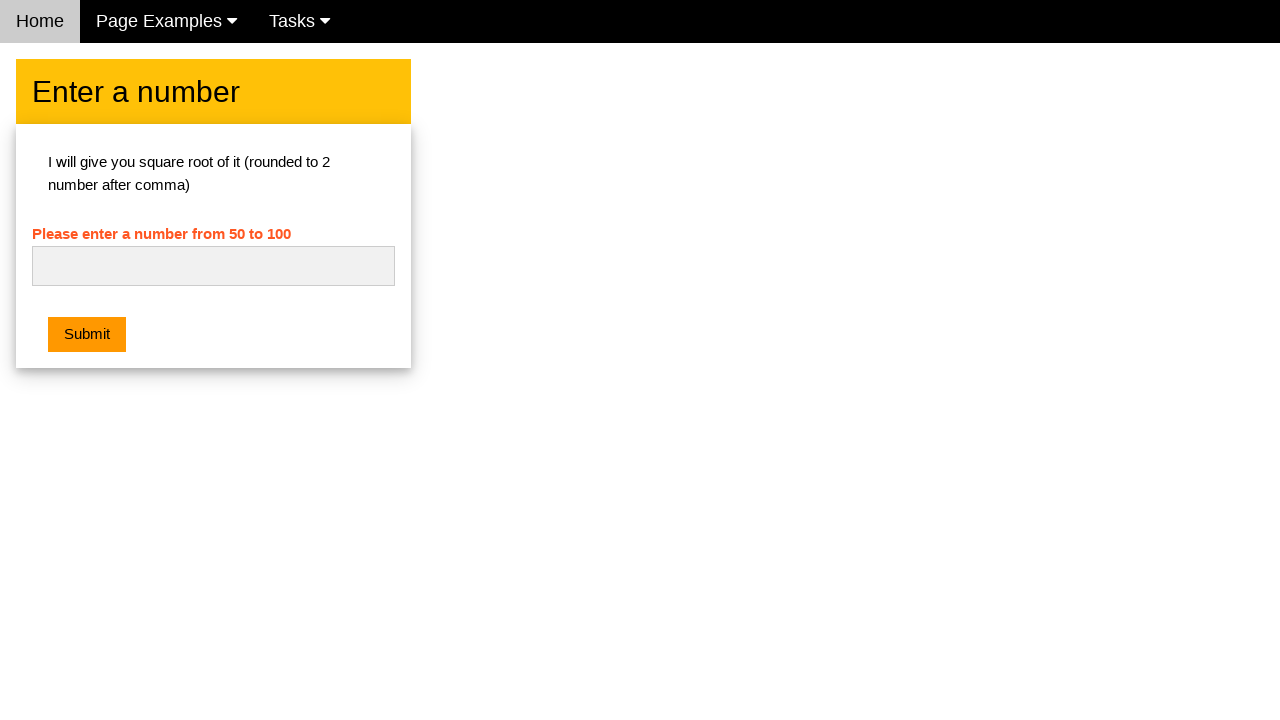

Filled number input field with '225' on #numb
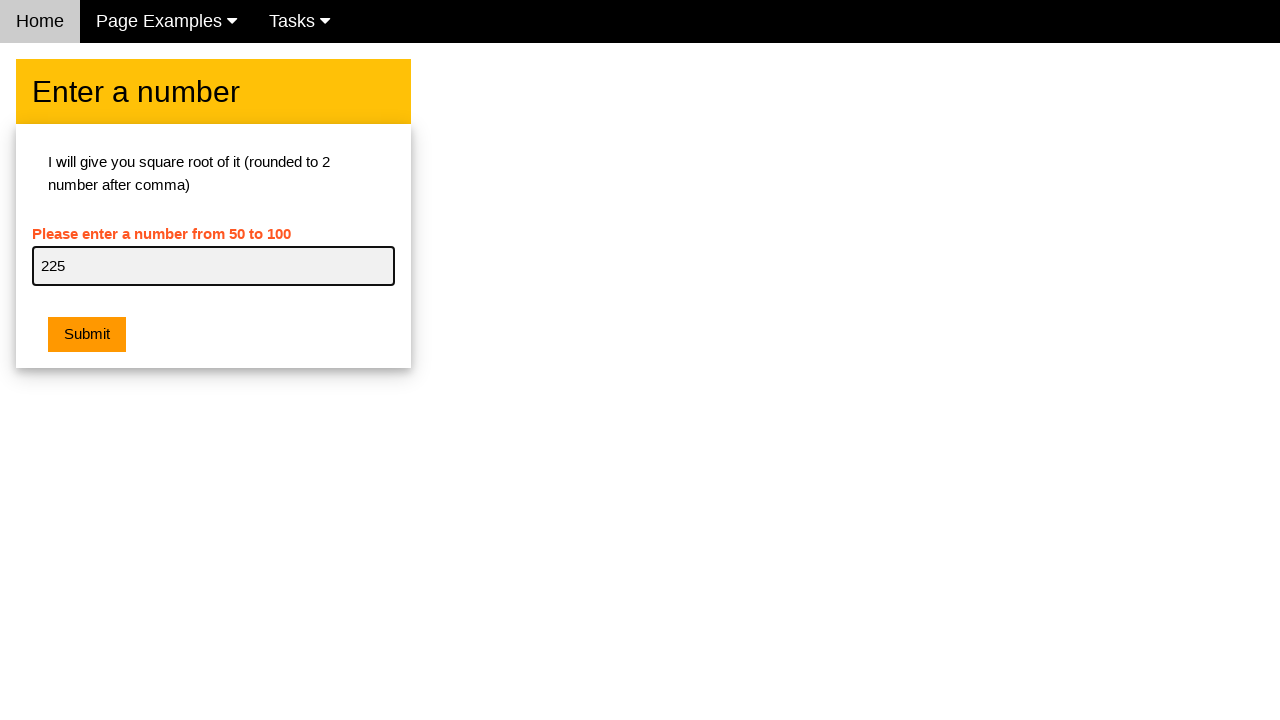

Clicked the submit button at (87, 335) on .w3-orange
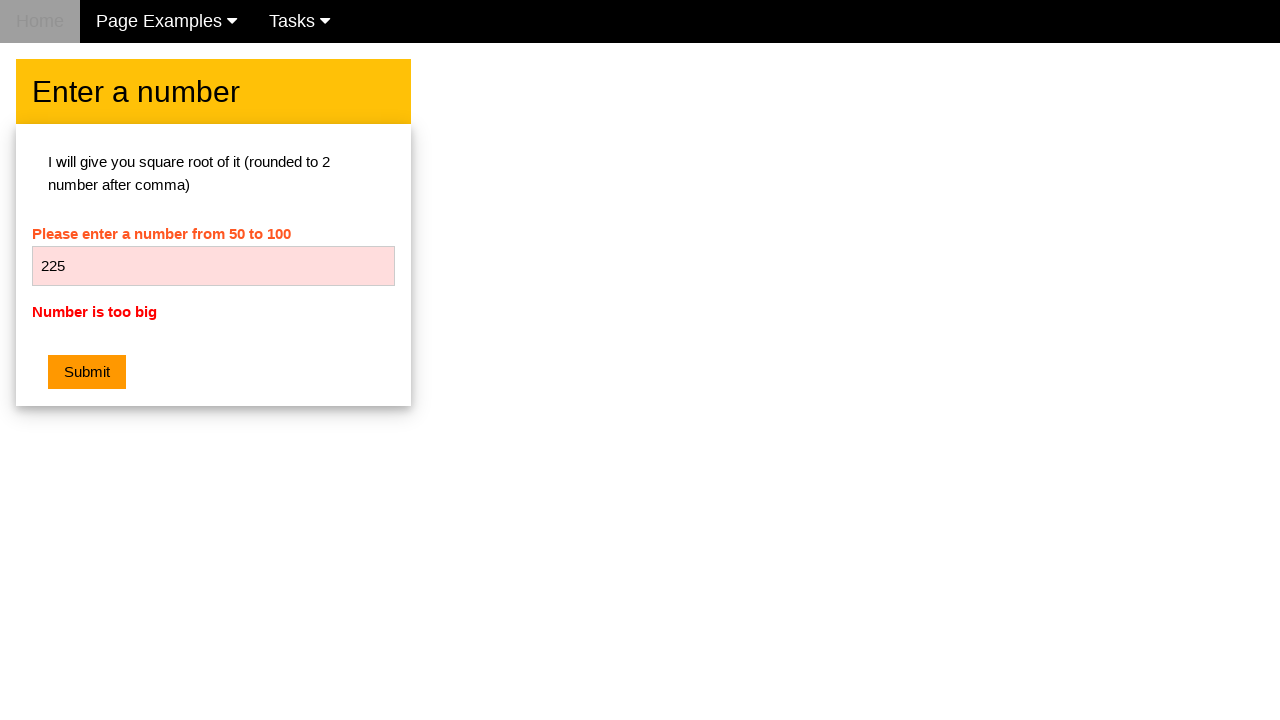

Verified that 'number too big' error message is displayed
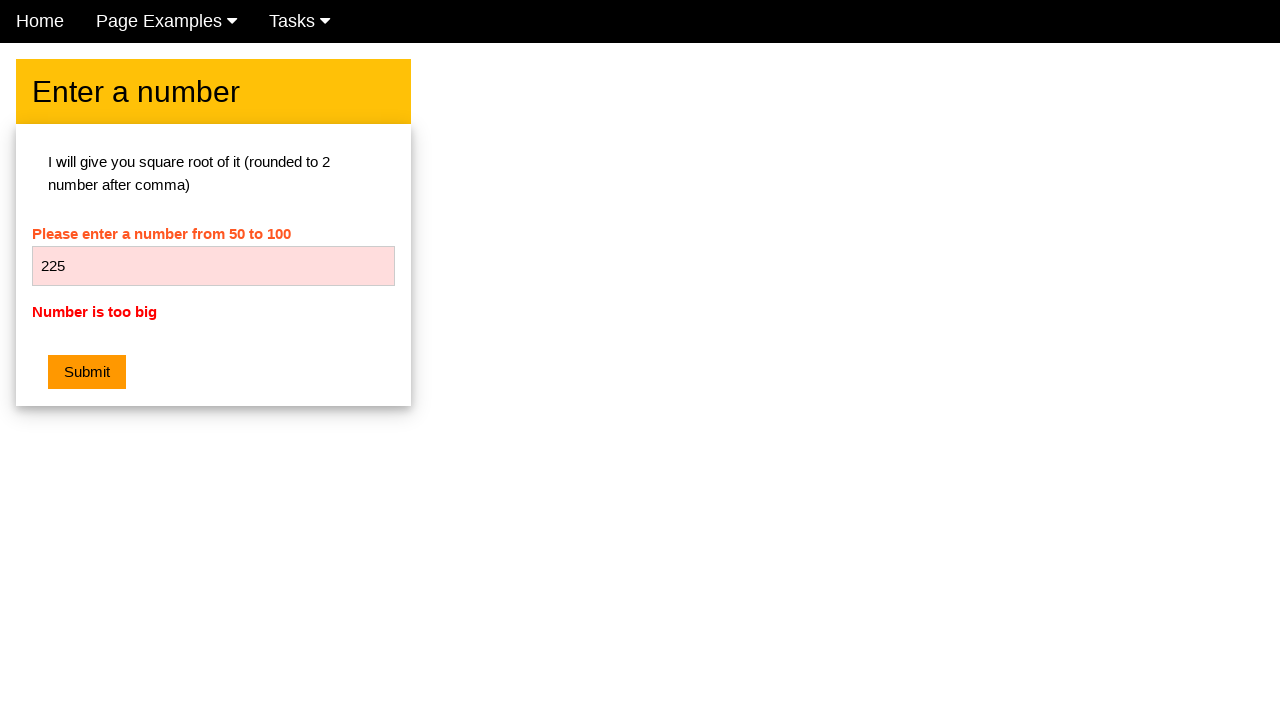

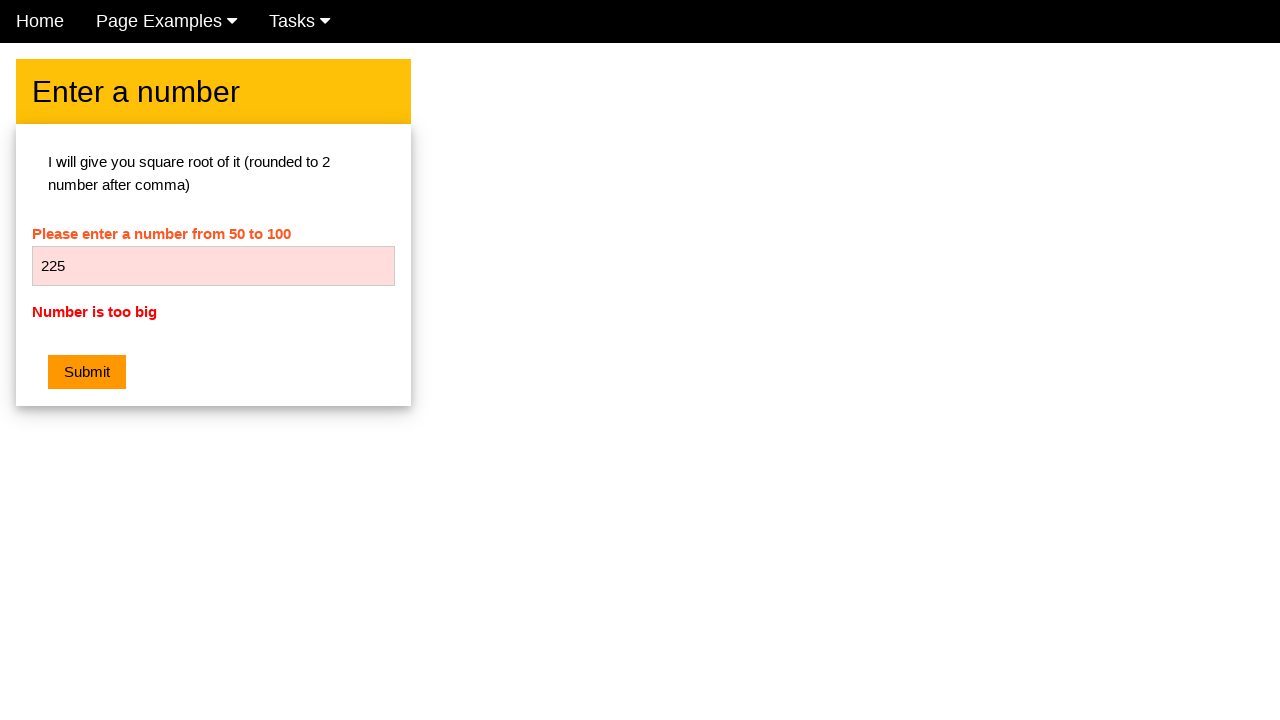